Tests navigation by hovering over and clicking the Credit Cards menu item on Capital One's homepage

Starting URL: https://www.capitalone.com/

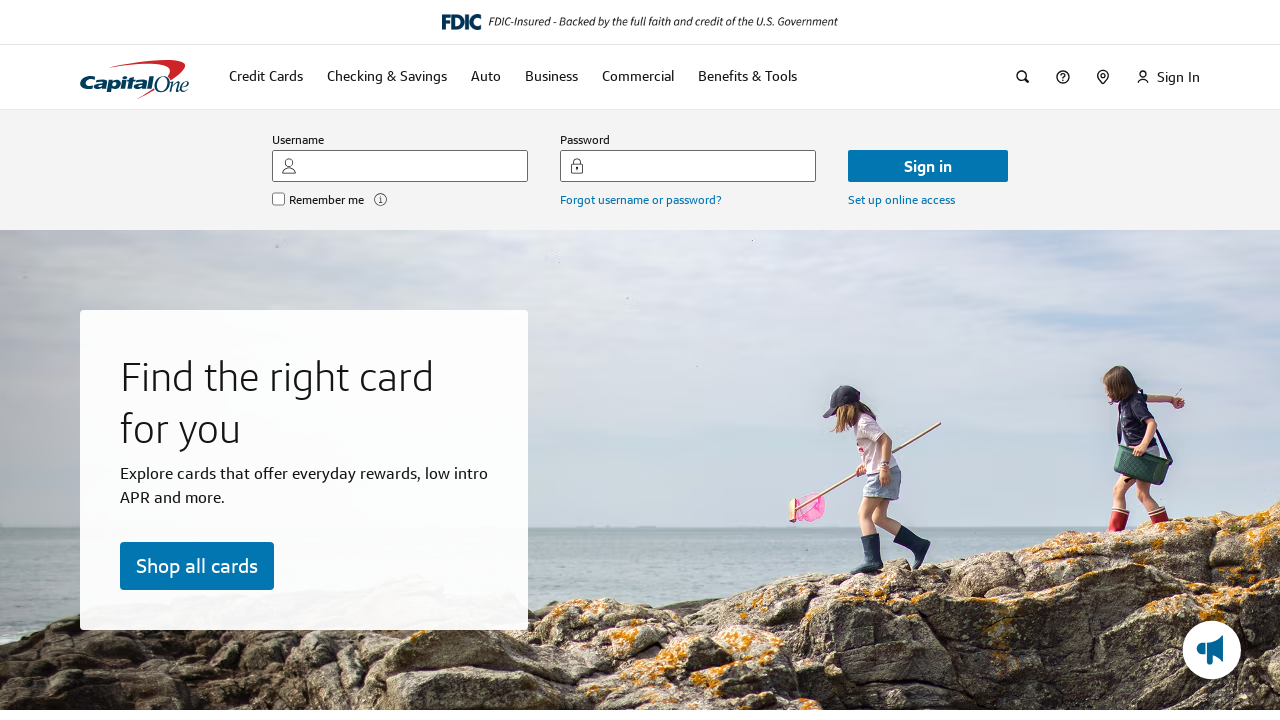

Located Credit Cards menu item
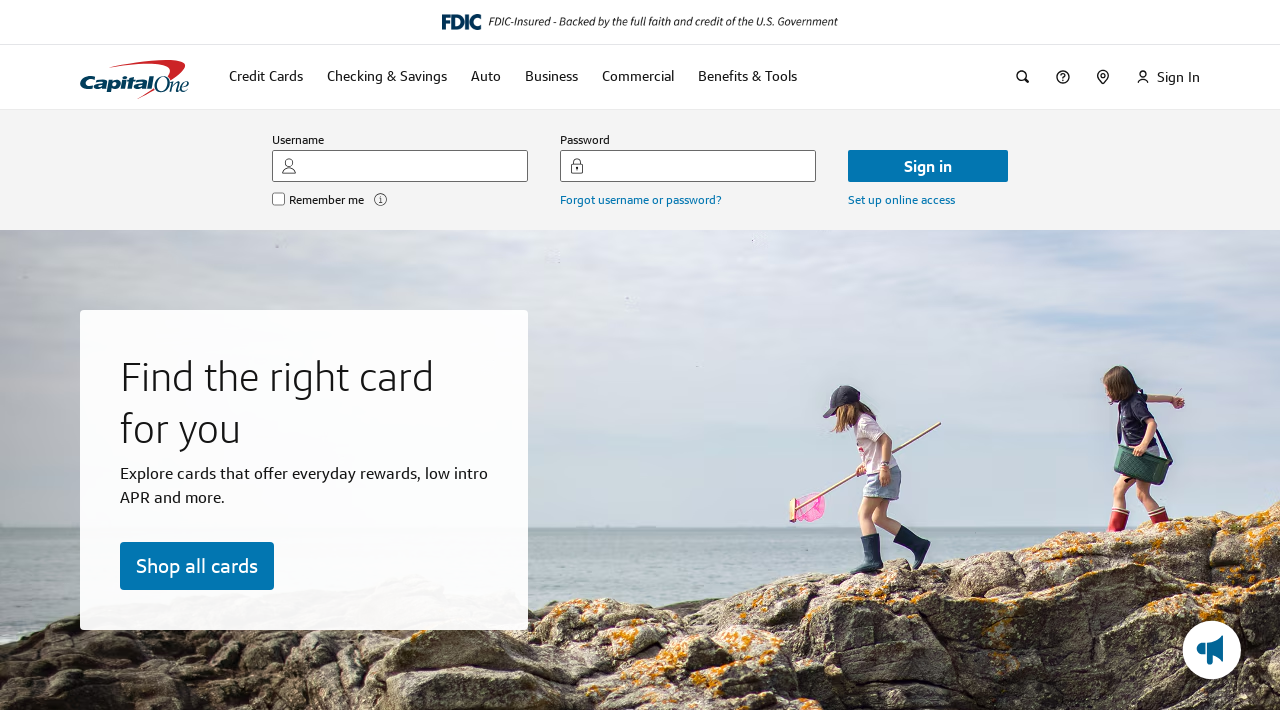

Hovered over Credit Cards menu item at (266, 76) on xpath=//a[@id='card']//span[text()='Credit Cards']
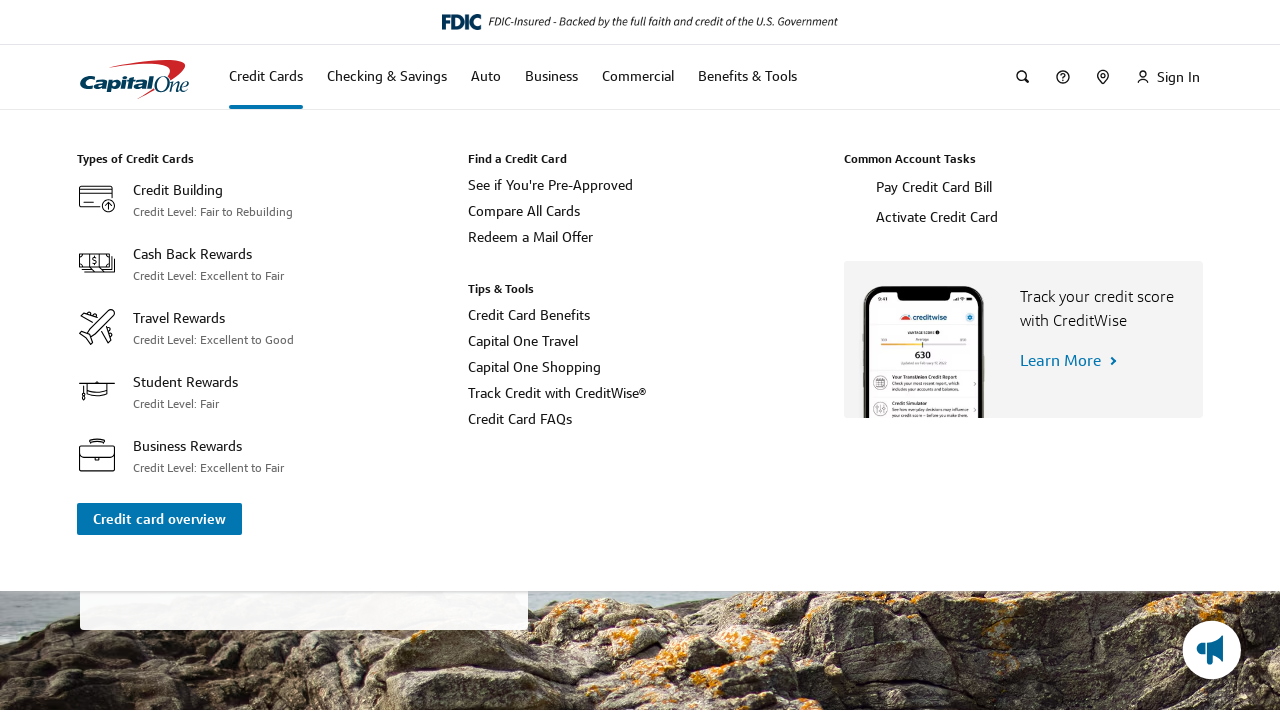

Clicked Credit Cards menu item at (266, 76) on xpath=//a[@id='card']//span[text()='Credit Cards']
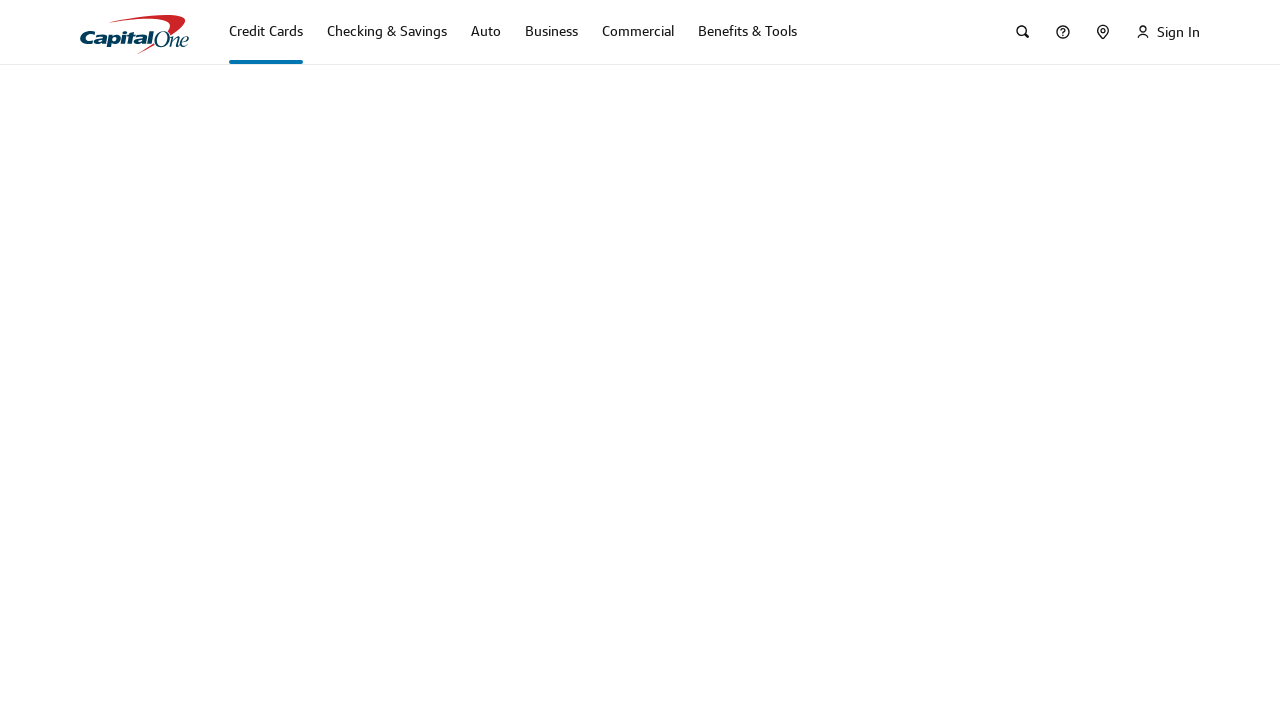

Navigation to Credit Cards page completed
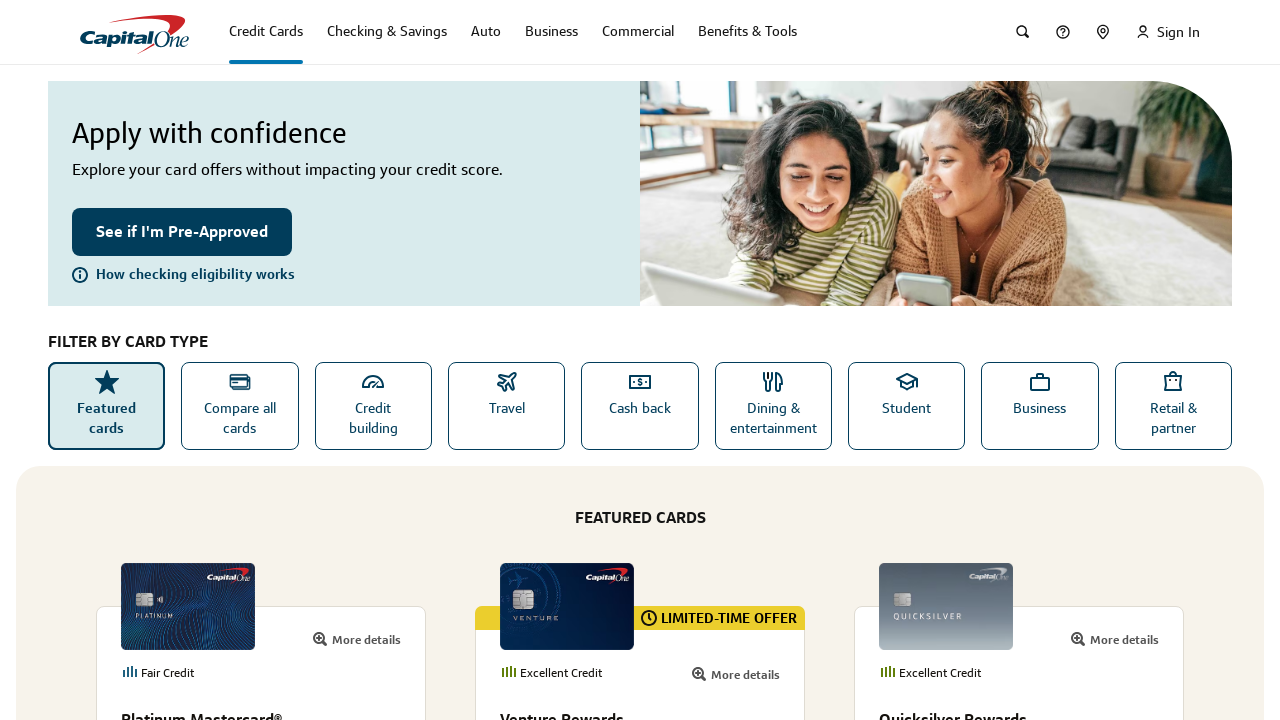

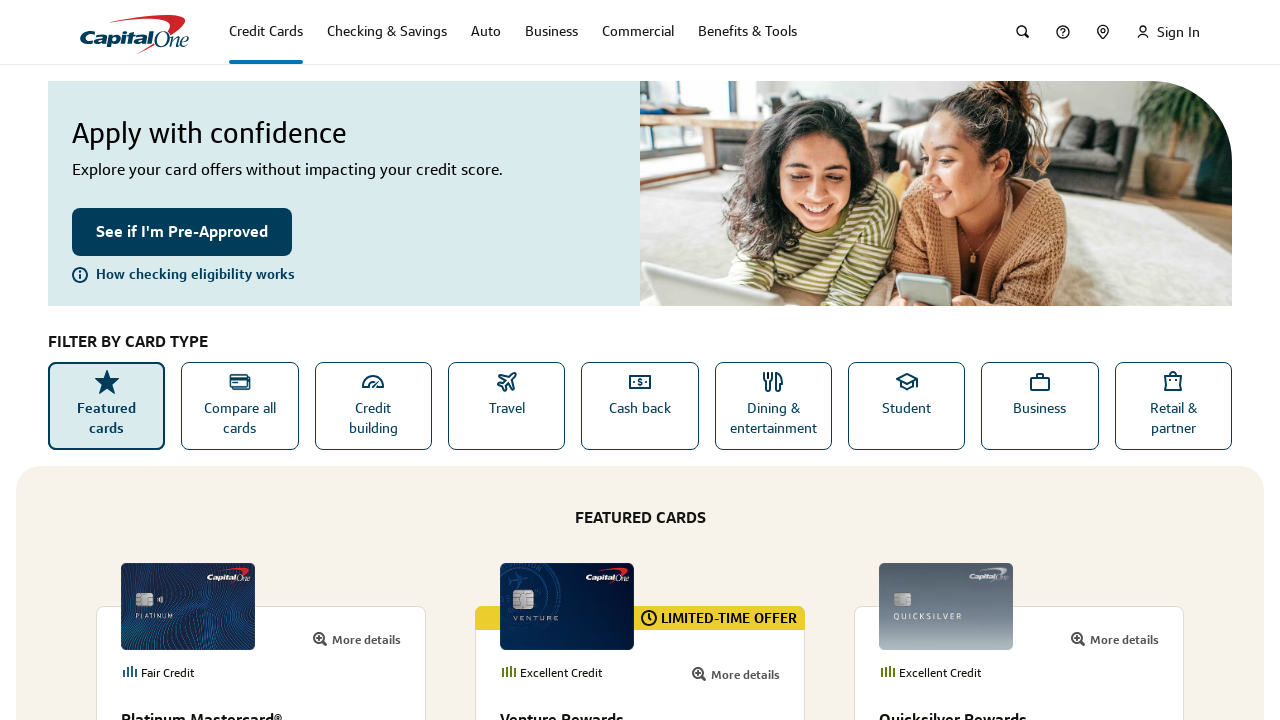